Tests finding various elements on a page using CSS selectors and verifying their text content by locating headings, paragraphs, and button values.

Starting URL: https://acctabootcamp.github.io/site/examples/locators

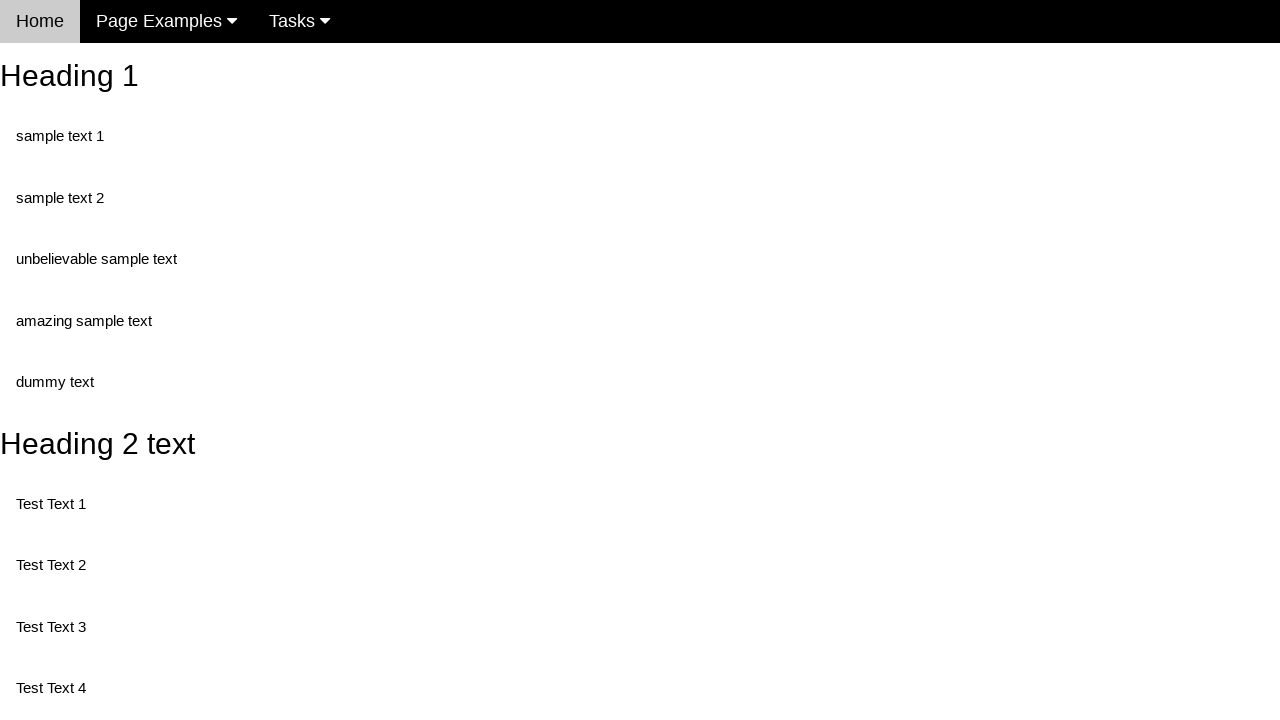

Navigated to locators example page
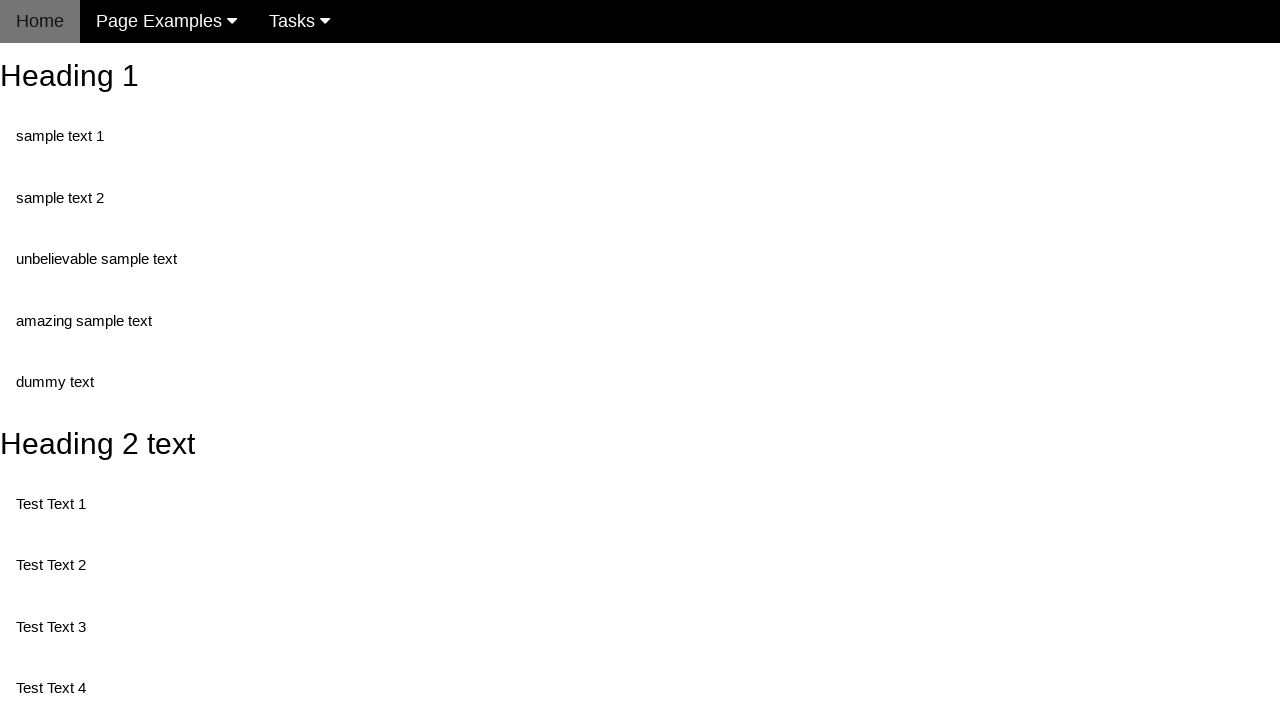

Found heading 2 text using CSS ID selector (#heading_2)
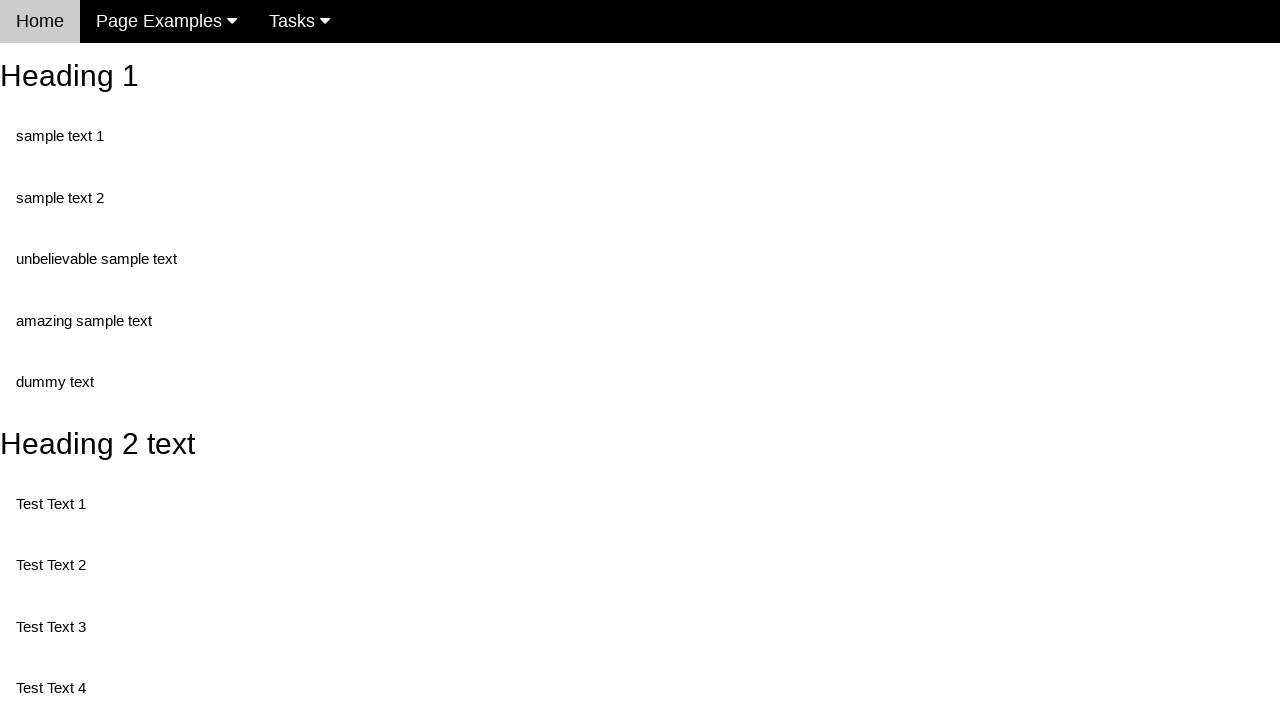

Found heading 2 text using CSS element type and ID selector (h2#heading_2)
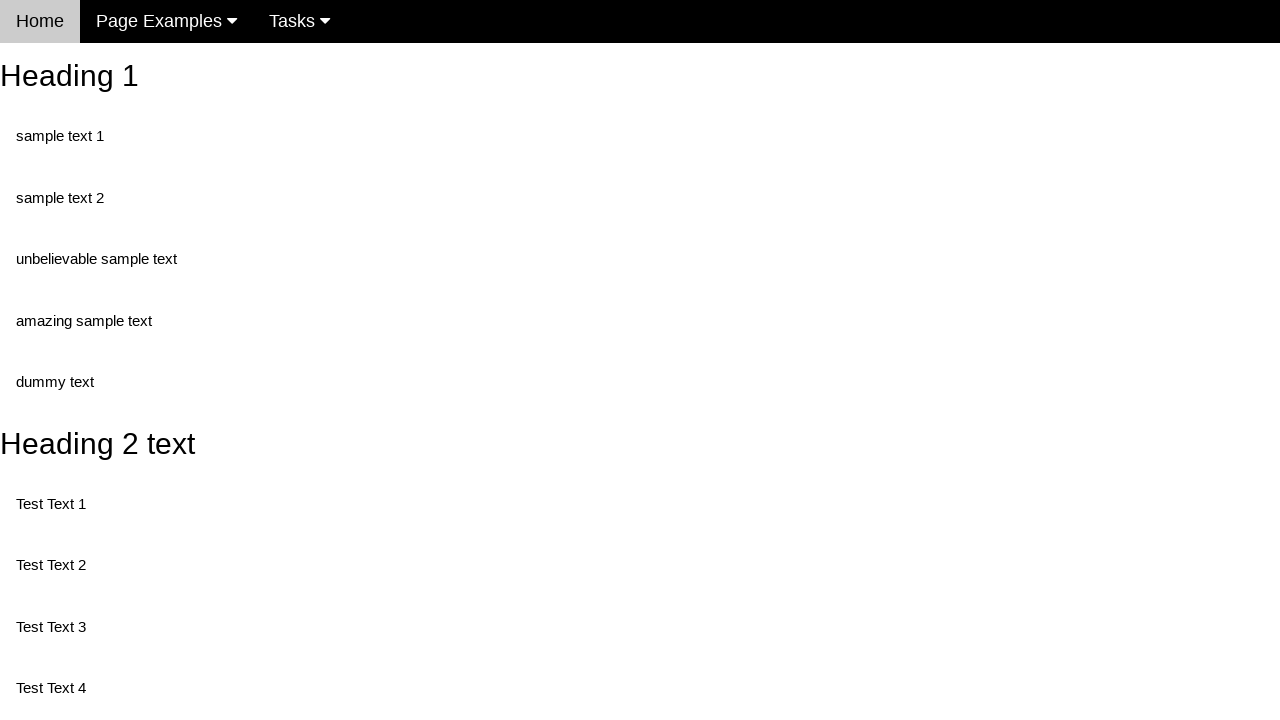

Found test text 1 using CSS parent ID and class selector (#test1 p.test)
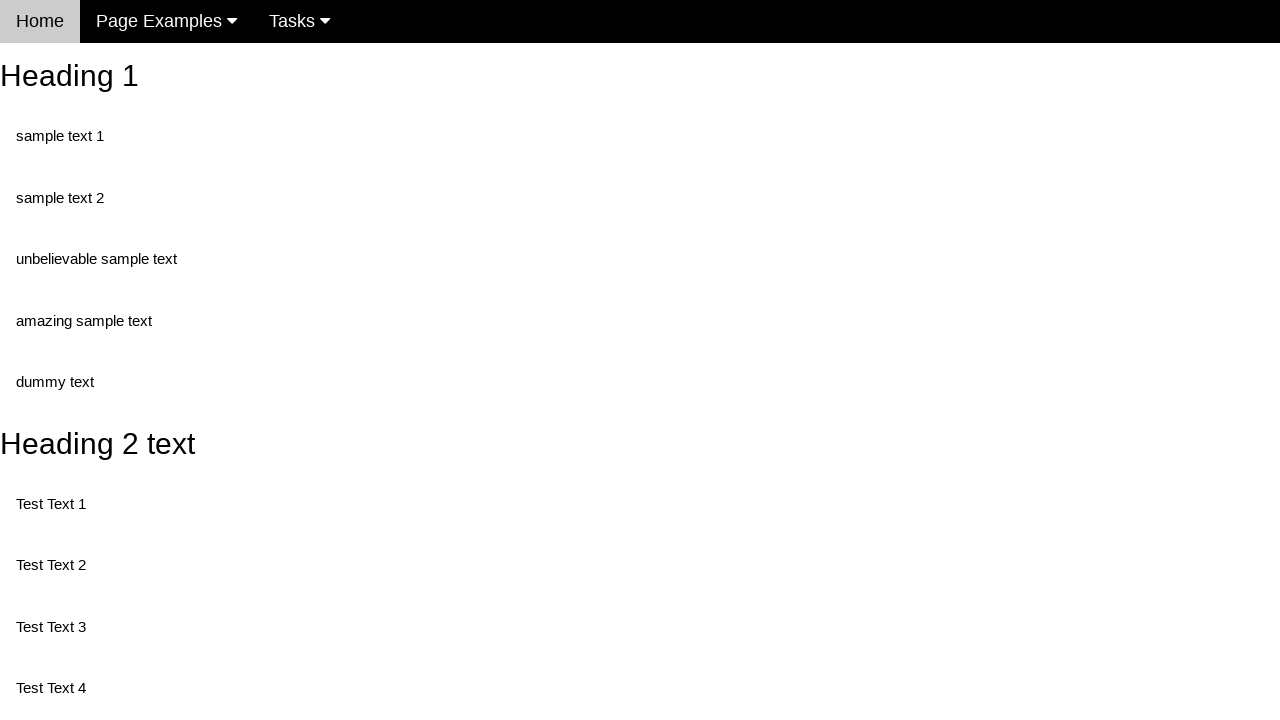

Found test text 1 using CSS div ID and class selector (div#test1 .test)
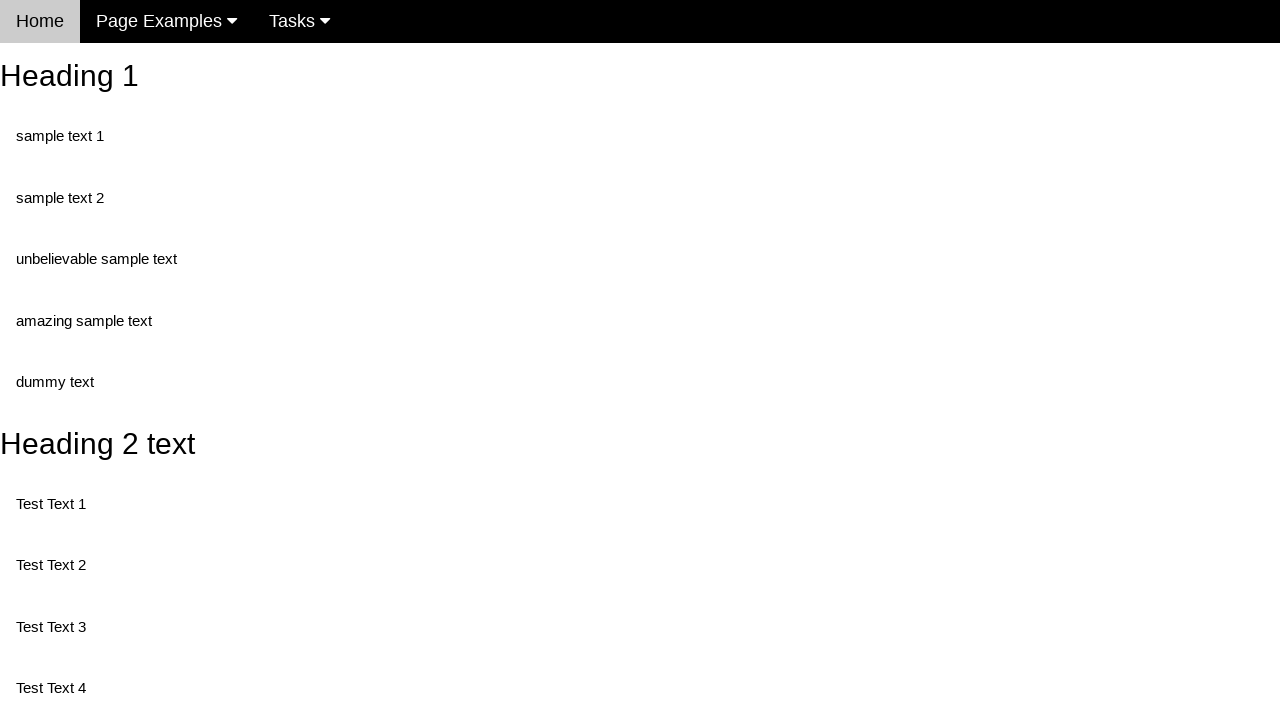

Found test text 2 using CSS parent ID and class selector (#test1 p.twoTest)
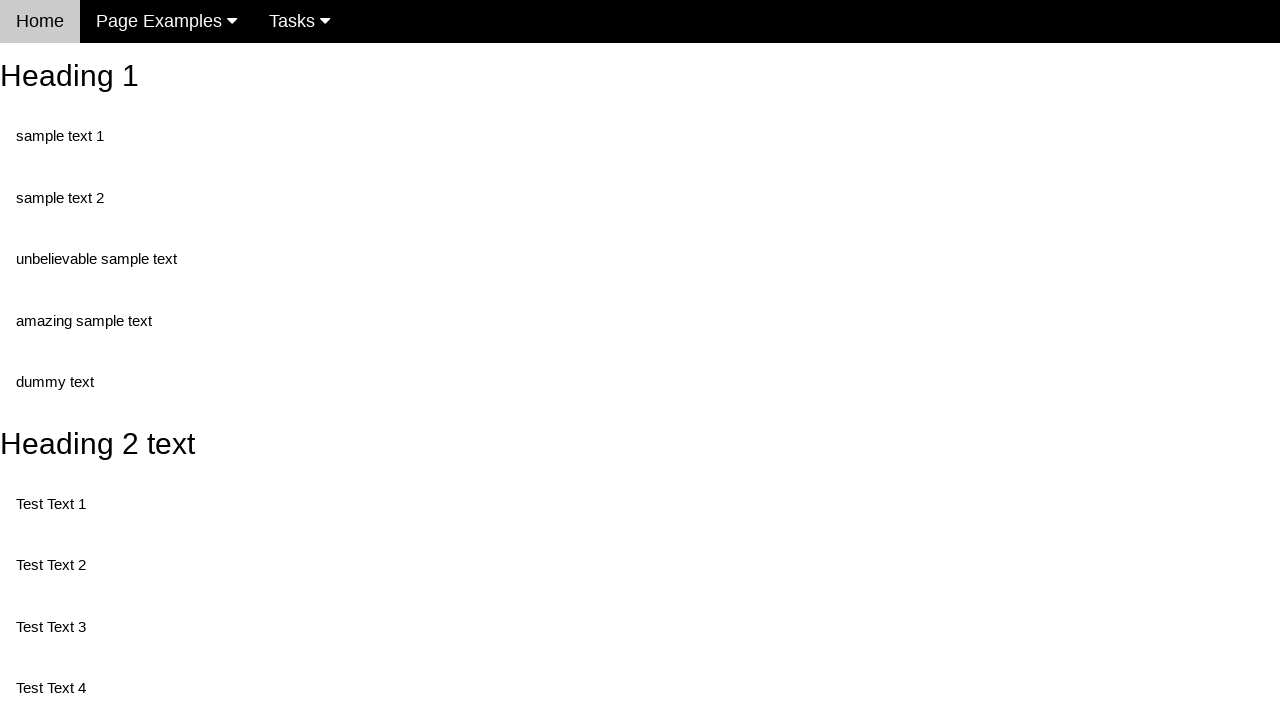

Found test text 2 using CSS class selector (.twoTest)
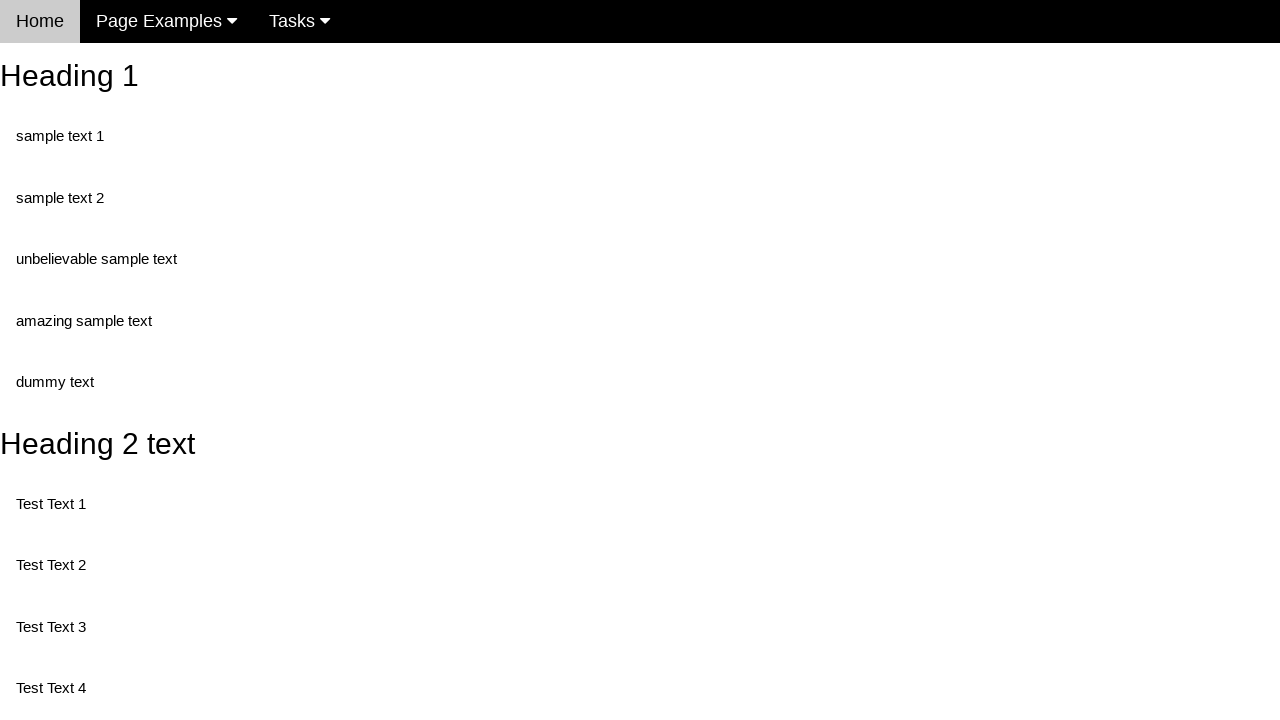

Found test text 3 using CSS pseudo-selector (#test3 > p.test:first-of-type)
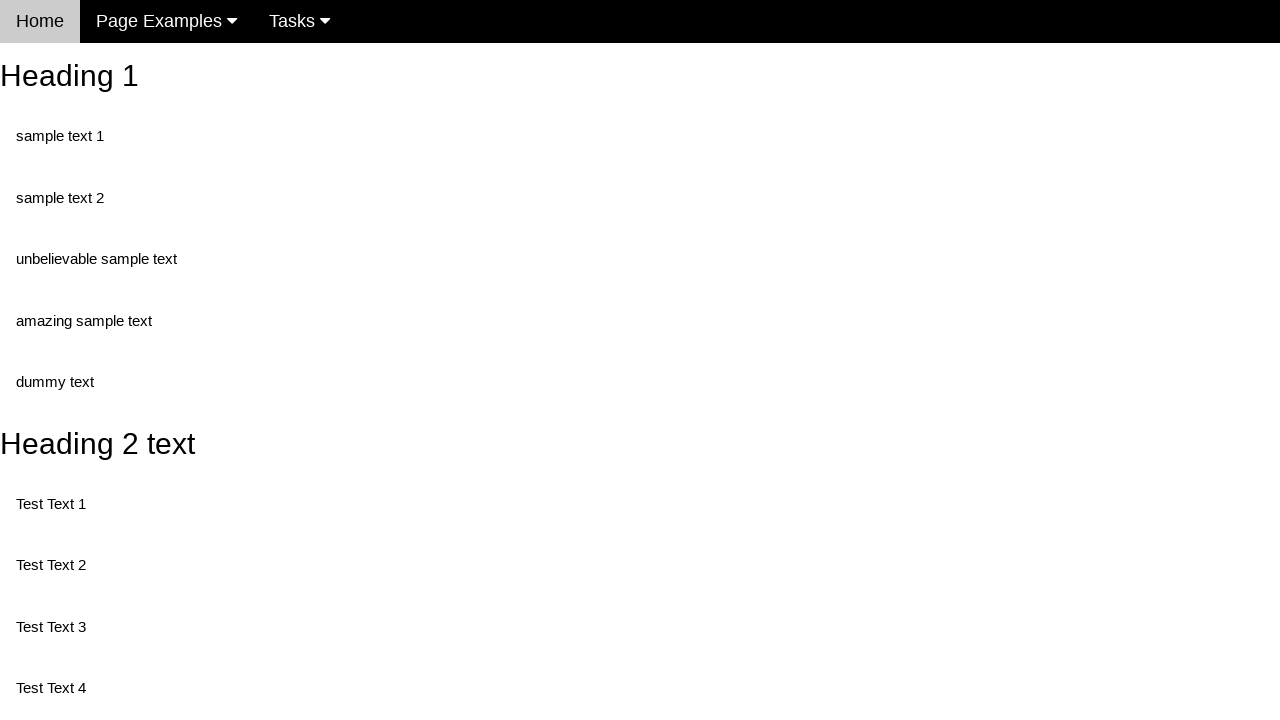

Found button value using CSS element and ID selector (input#buttonId)
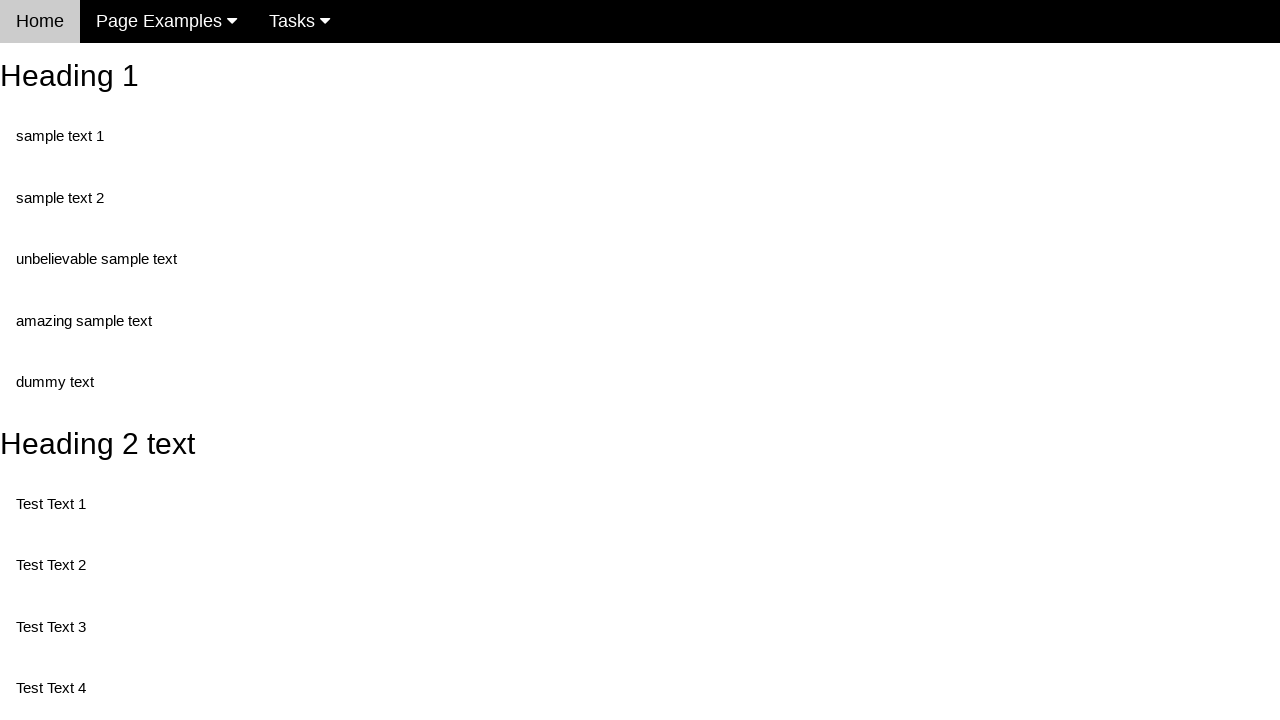

Found button value using CSS attribute selector (input[name='randomButton2'])
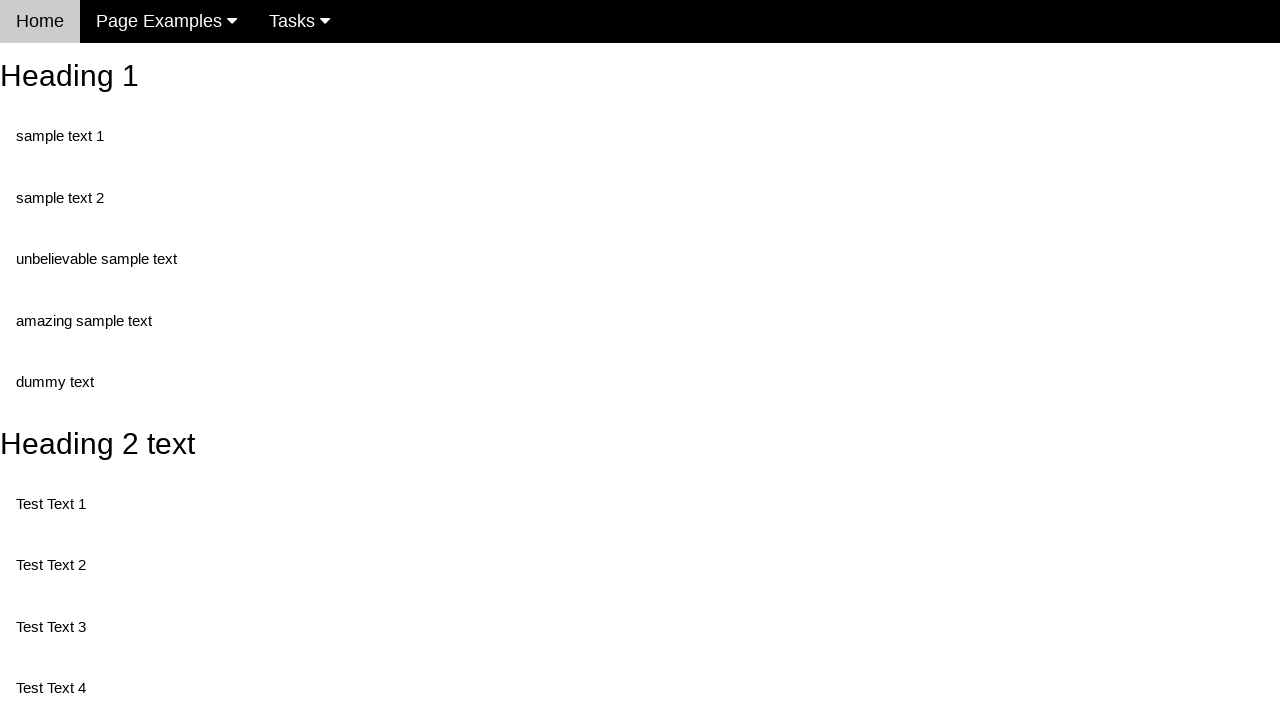

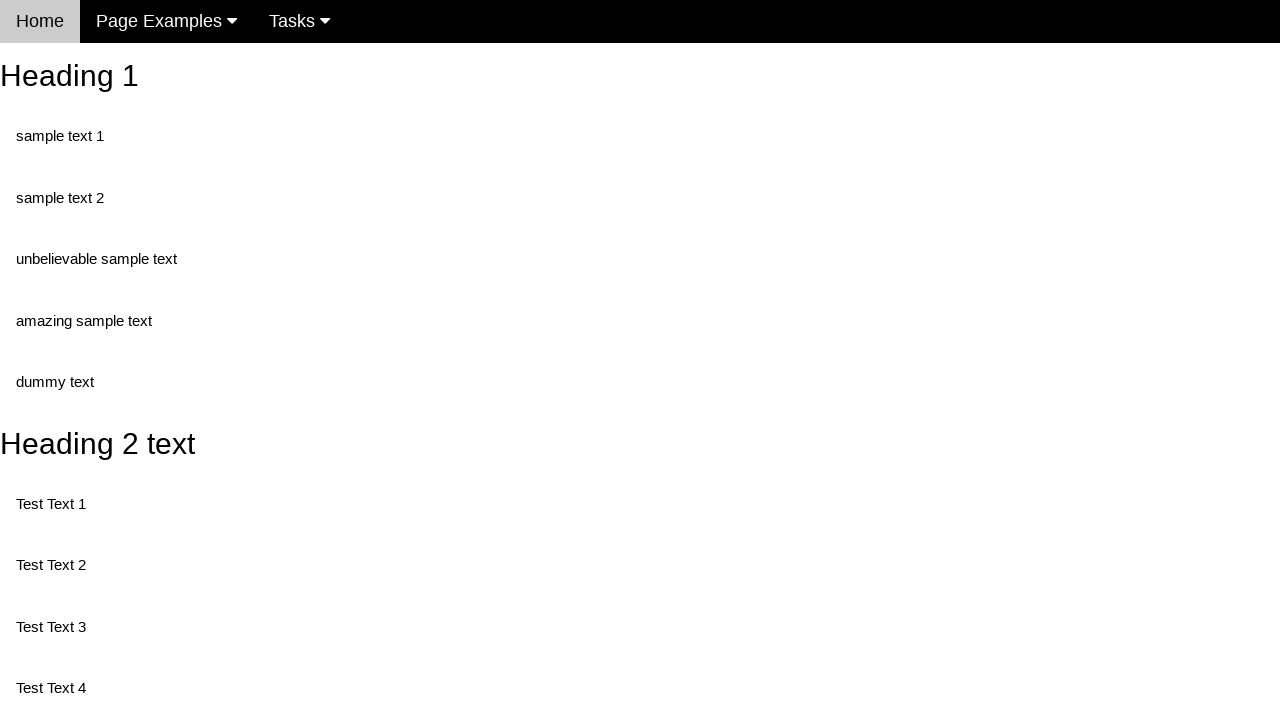